Navigates to HTML Elements page and demonstrates executing JavaScript code in the browser to get document title, location, and computed styles

Starting URL: https://techglobal-training.com/frontend

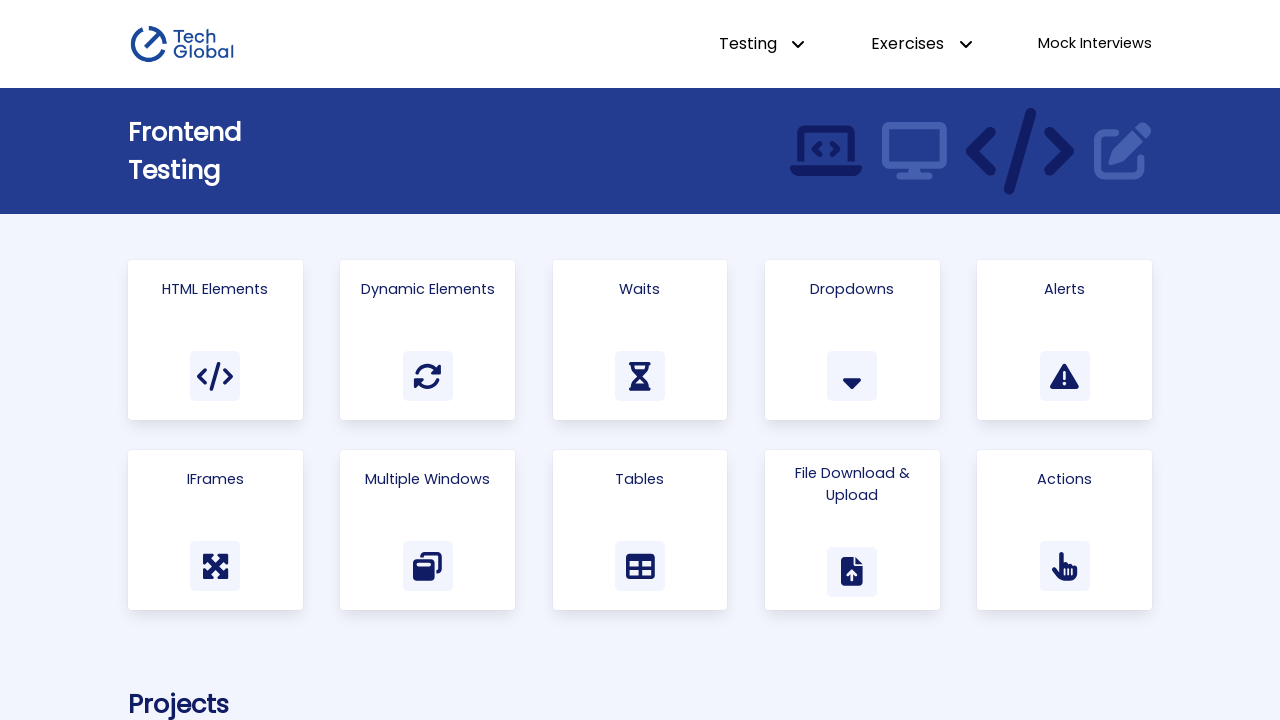

Clicked on 'Html Elements' link to navigate to the page at (215, 289) on text=Html Elements
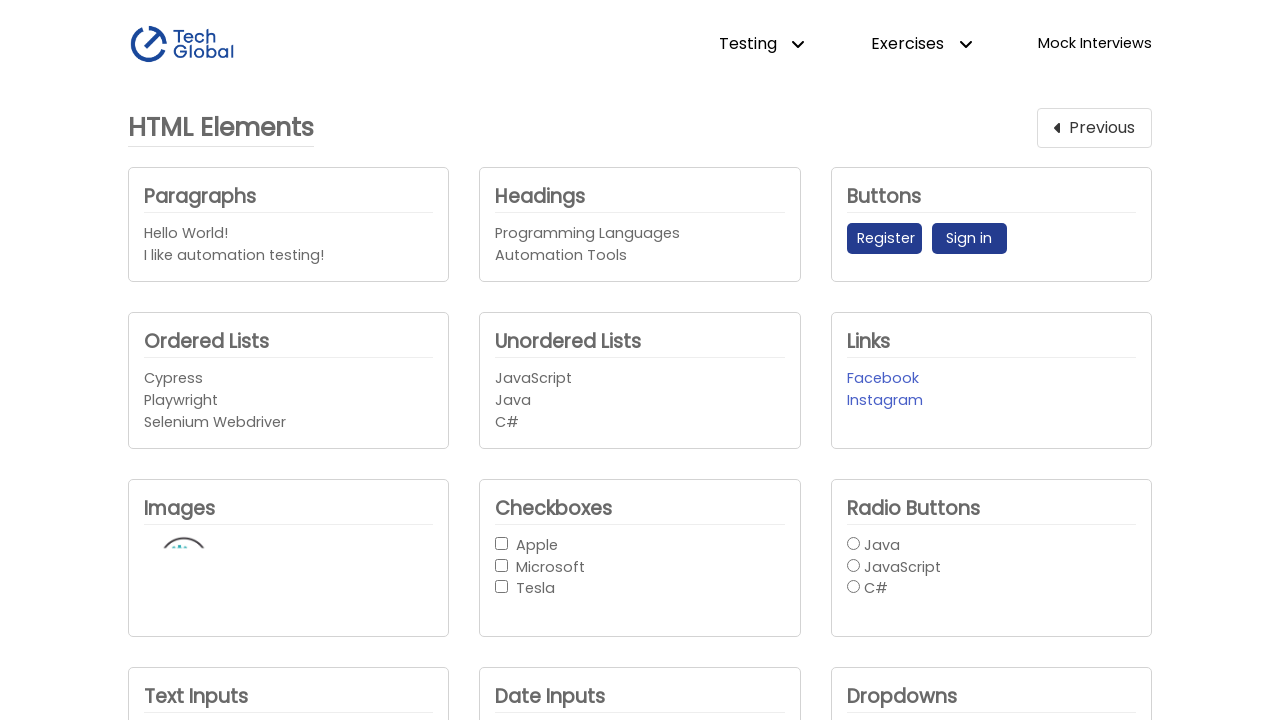

Executed JavaScript to get document title: TechGlobal Training | HTML Elements
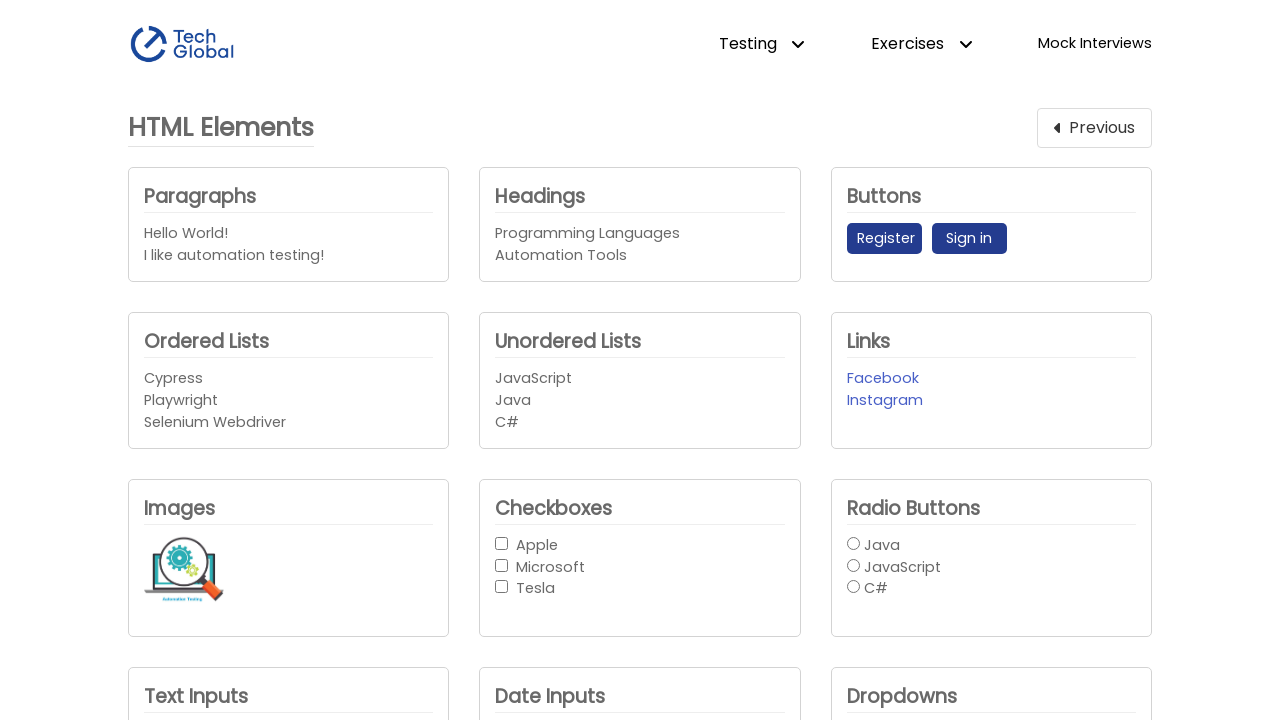

Executed JavaScript to get current URL: https://www.techglobal-training.com/frontend/html-elements
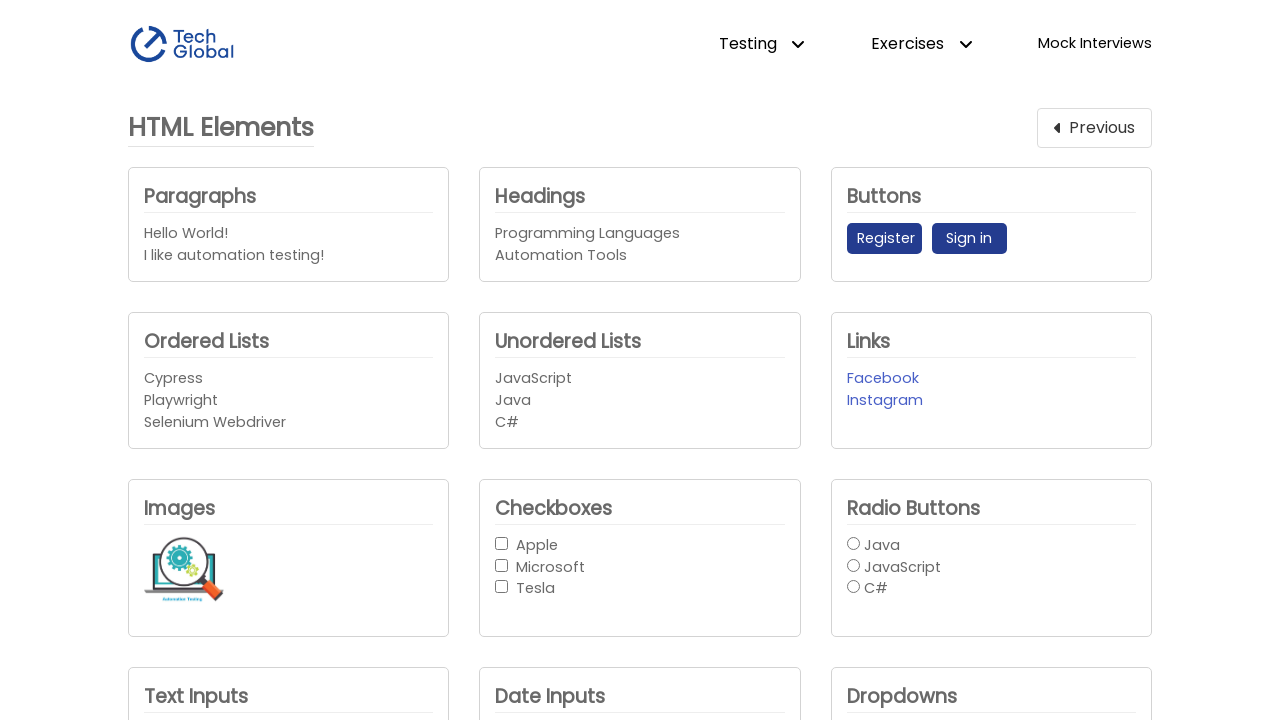

Waited for #main_heading element to be visible
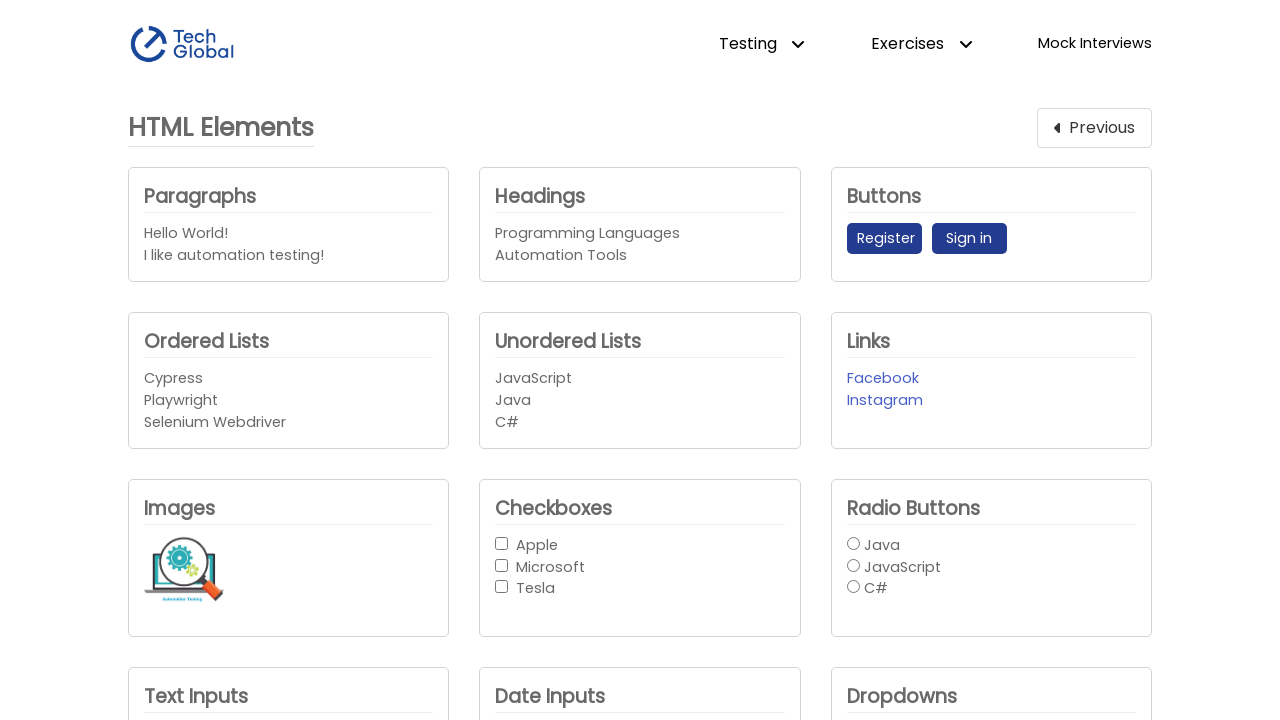

Executed JavaScript to get computed background color of #main_heading: rgba(0, 0, 0, 0)
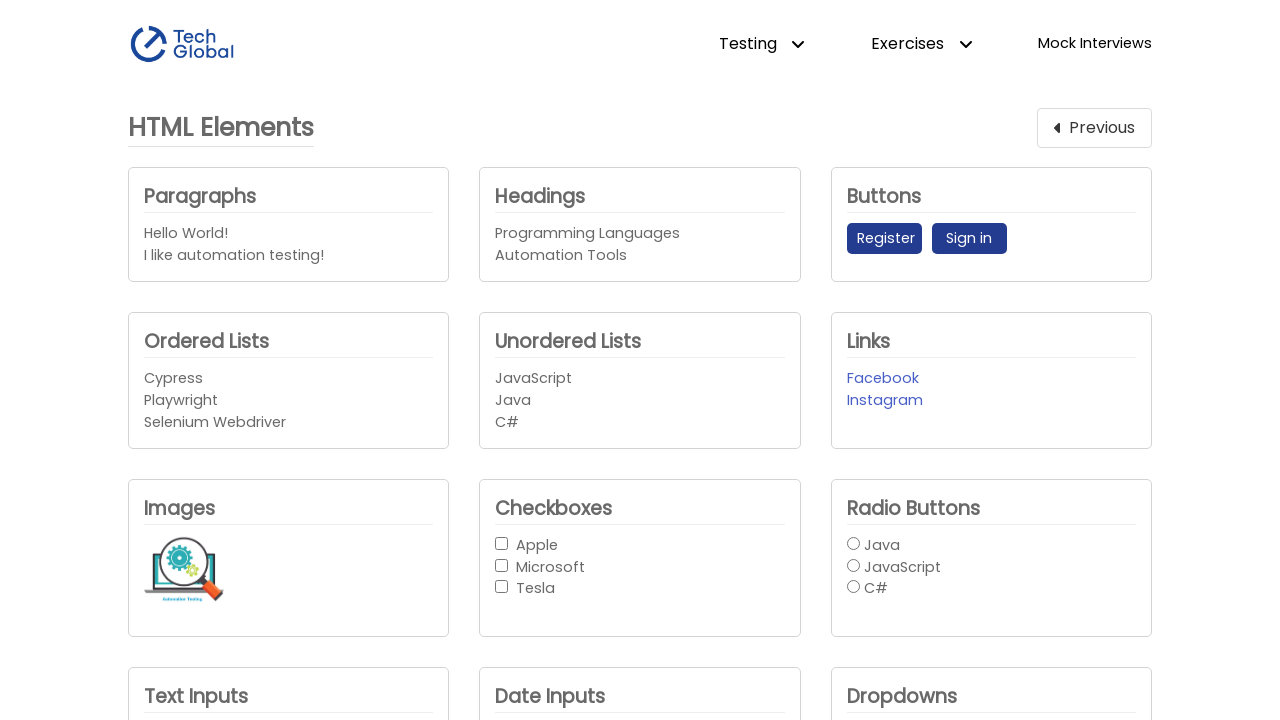

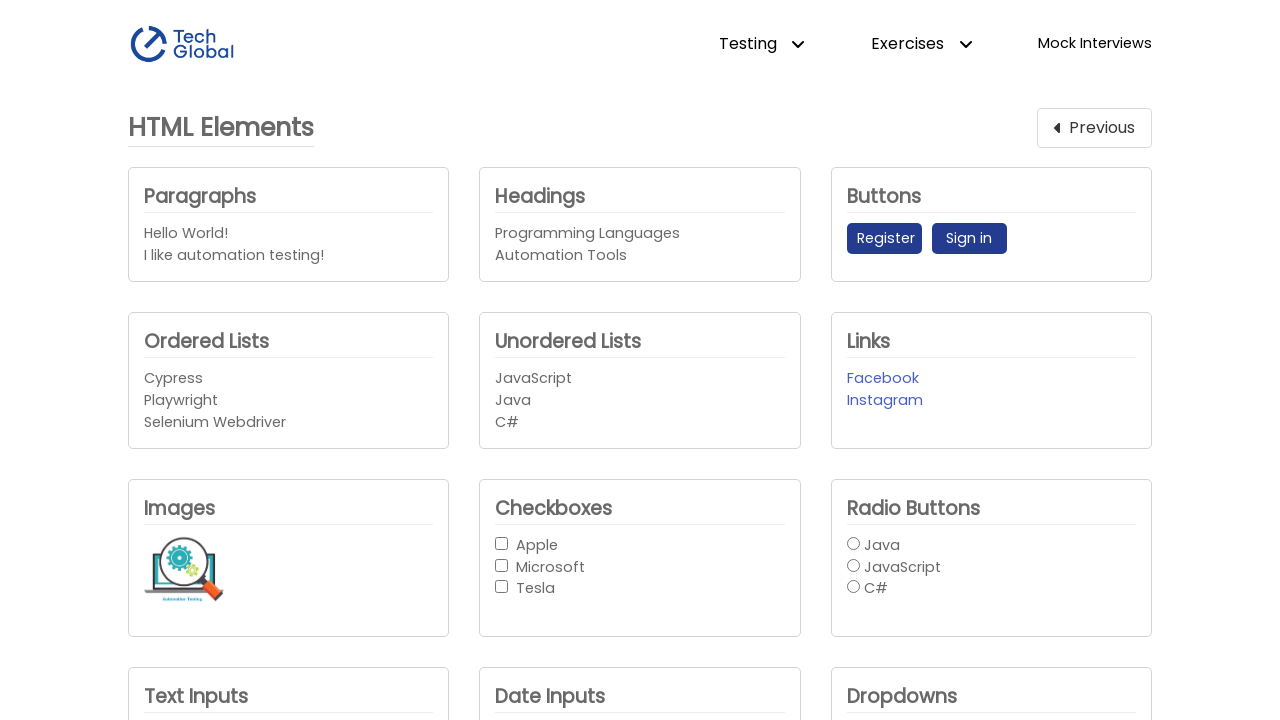